Tests page scrolling functionality by scrolling vertically to bottom and top, then horizontally to right and left

Starting URL: https://www.seleniumhq.org

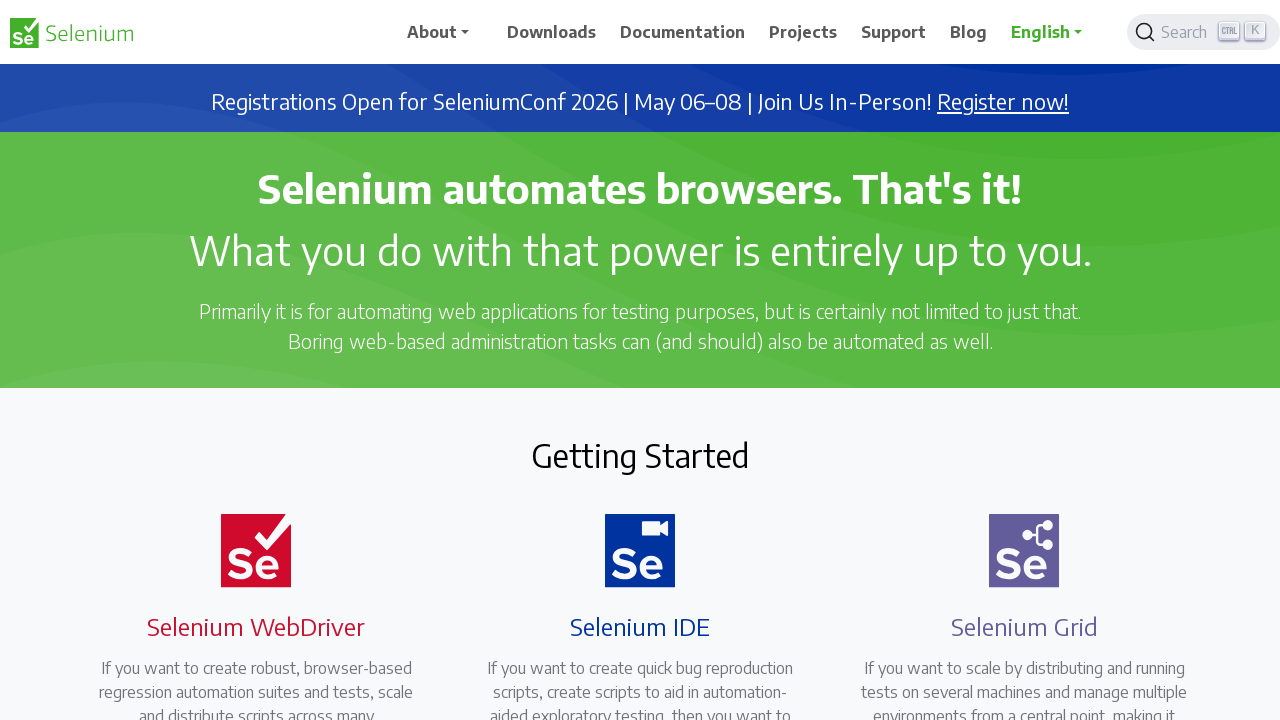

Scrolled vertically to bottom of page
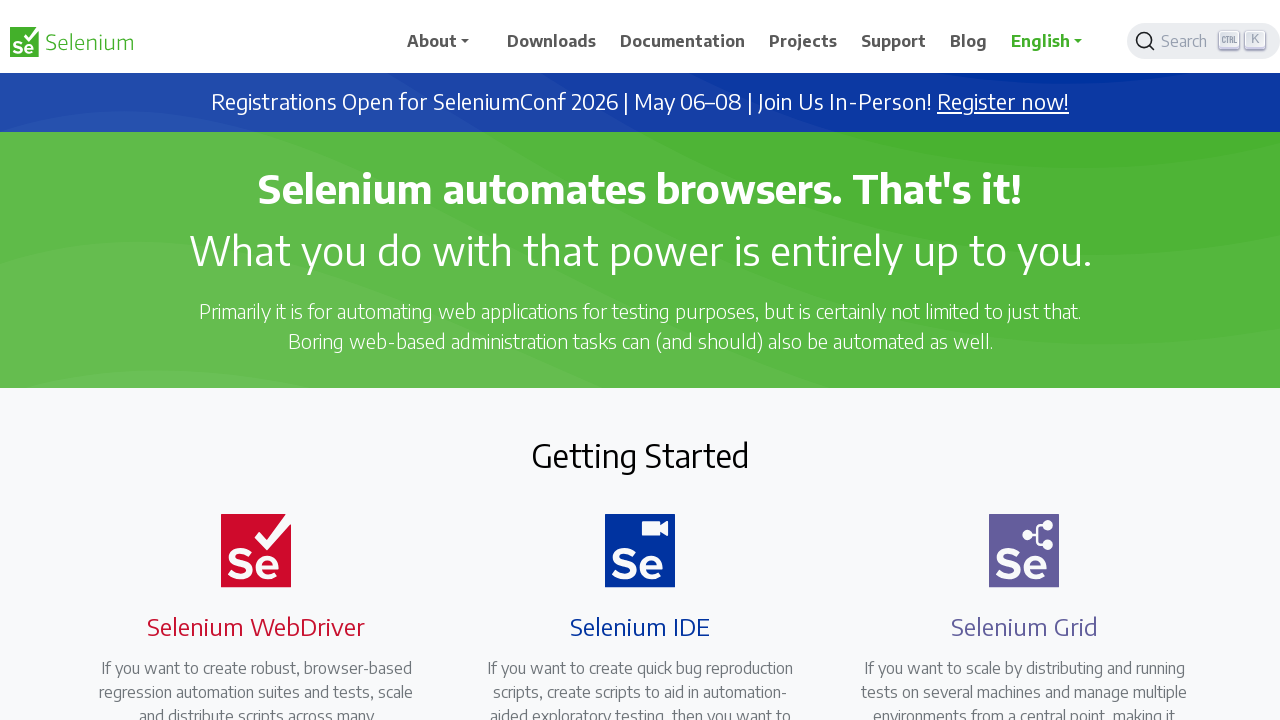

Waited 1 second for scroll to complete
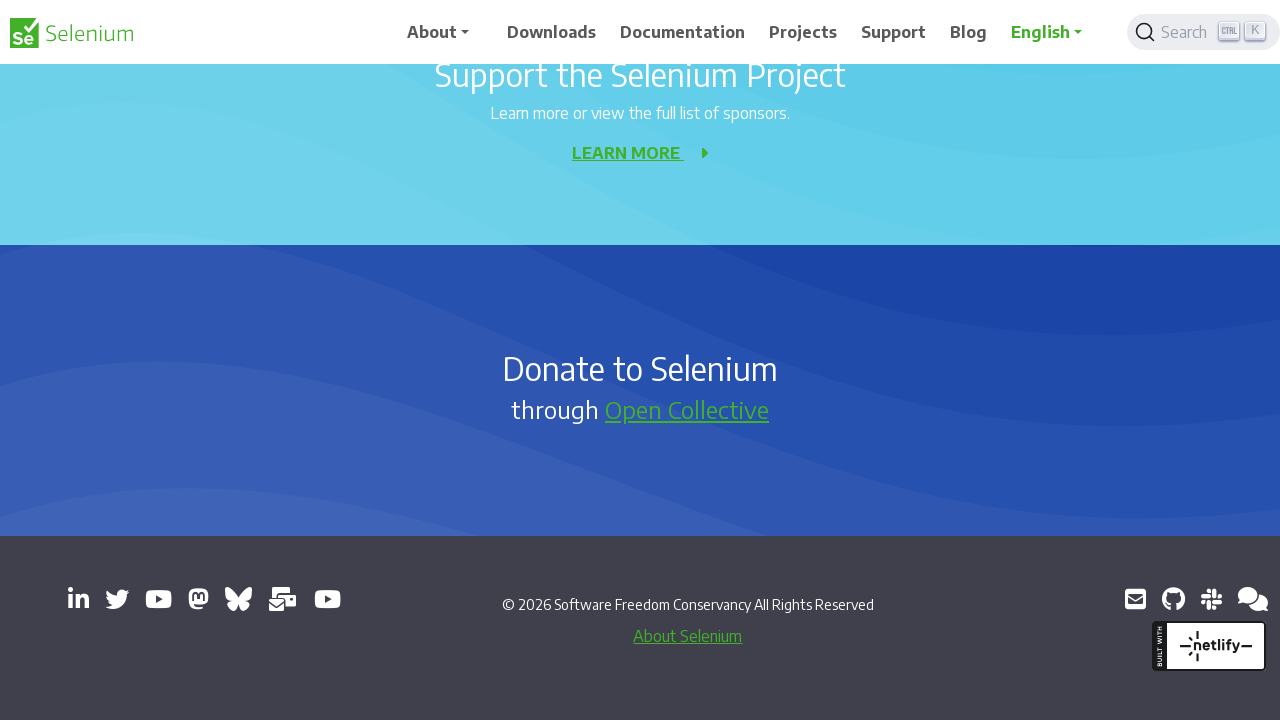

Scrolled vertically back to top of page
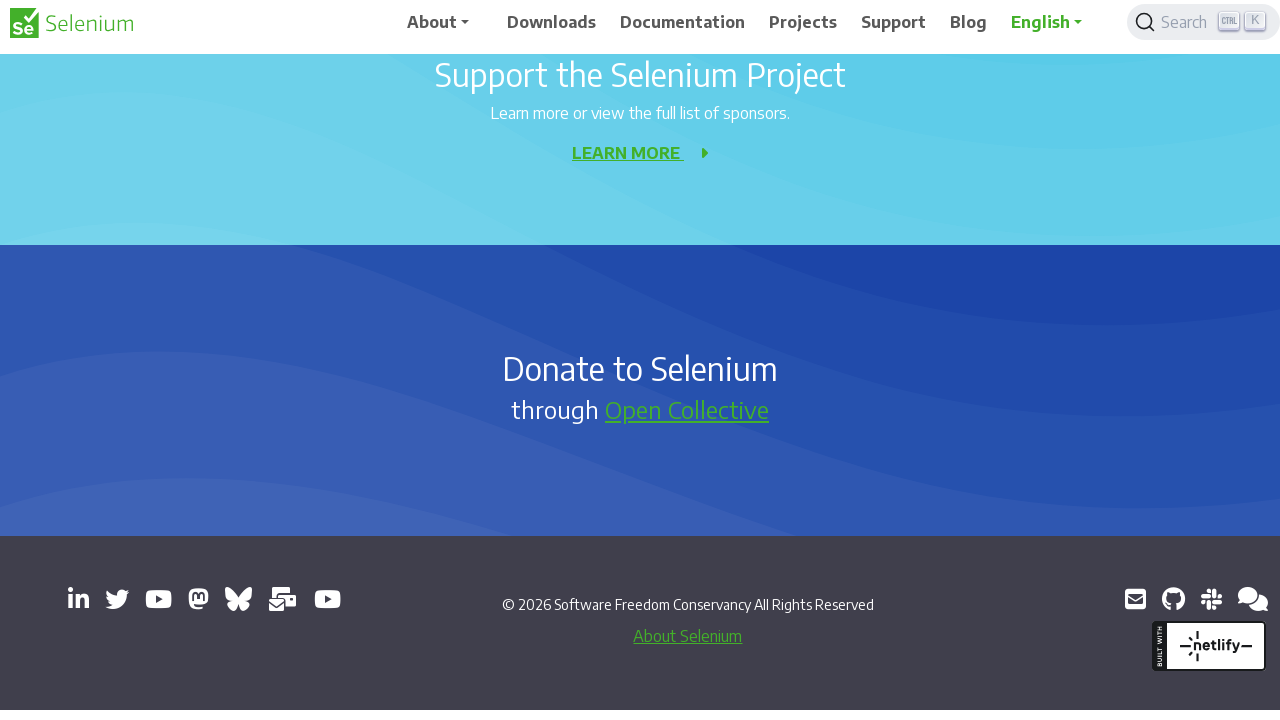

Waited 2 seconds for scroll to complete
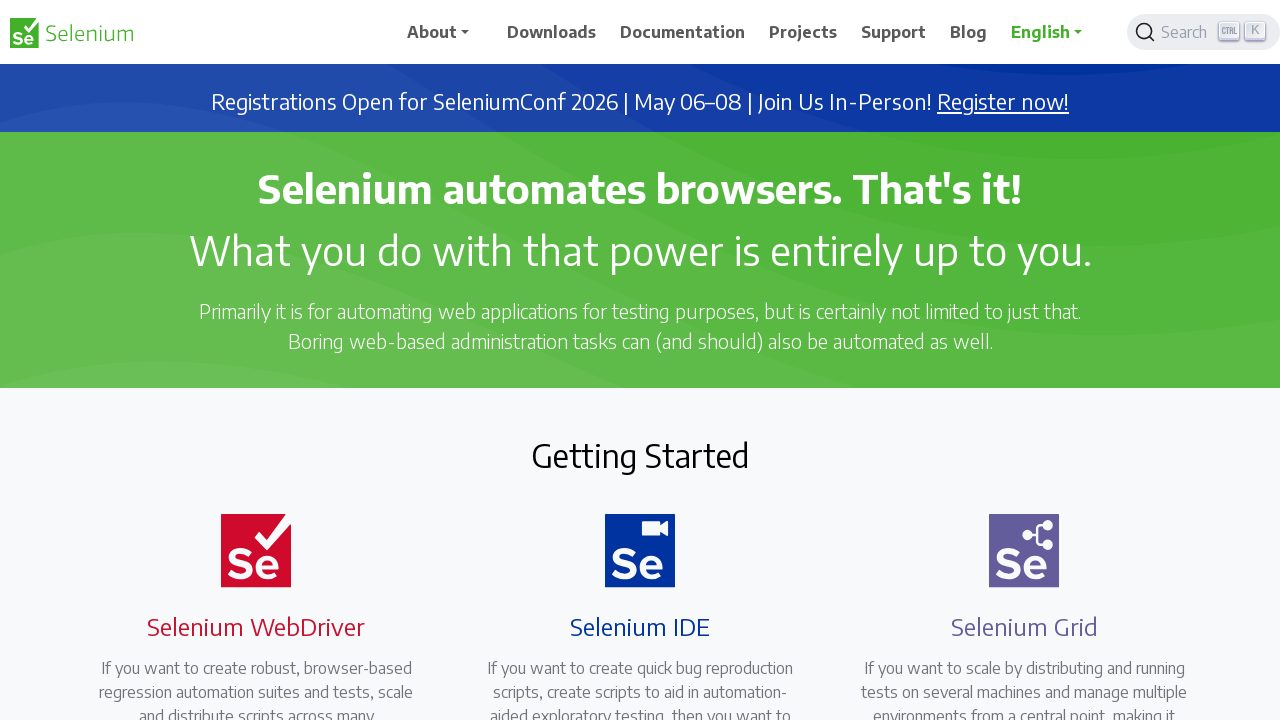

Scrolled horizontally to the right
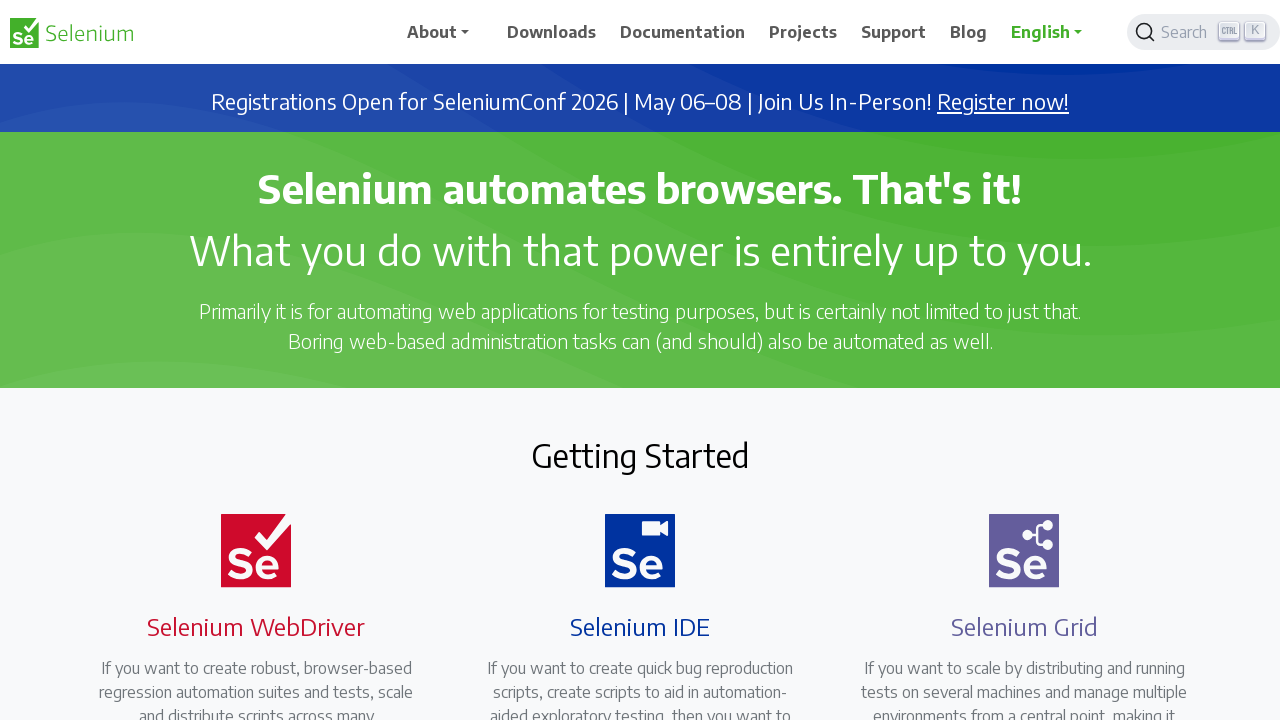

Waited 2 seconds for scroll to complete
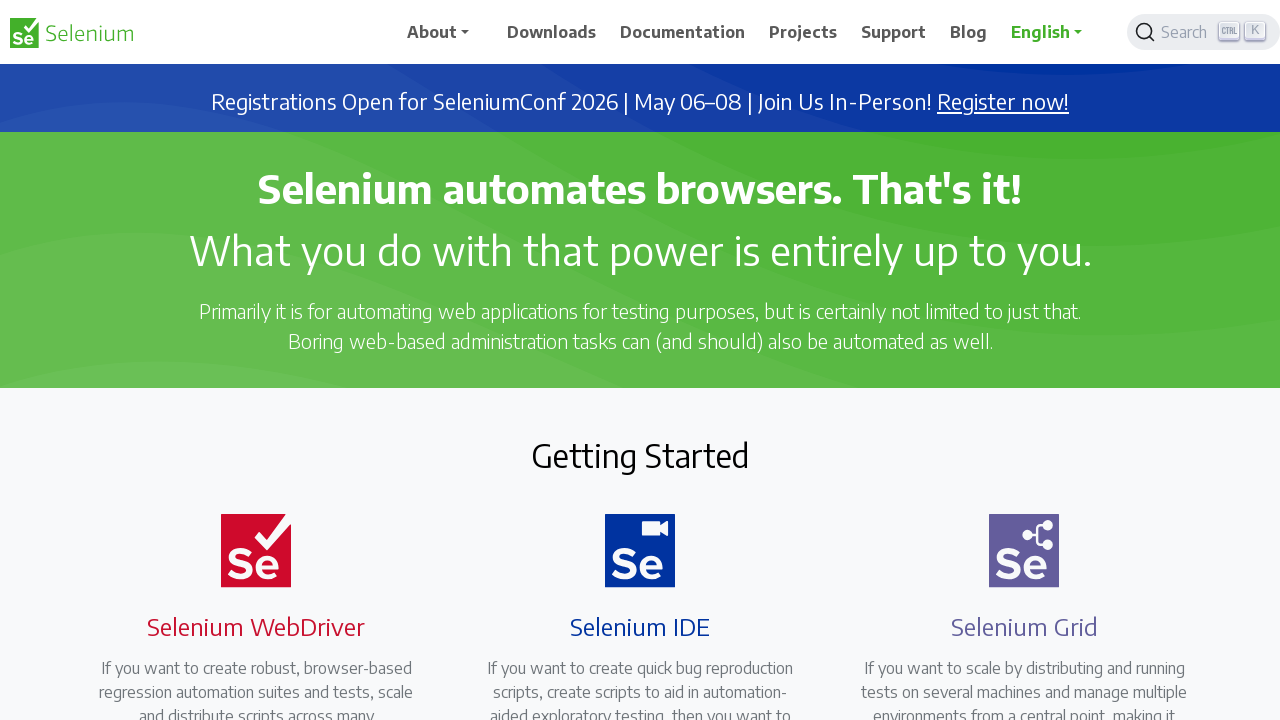

Scrolled horizontally back to the left
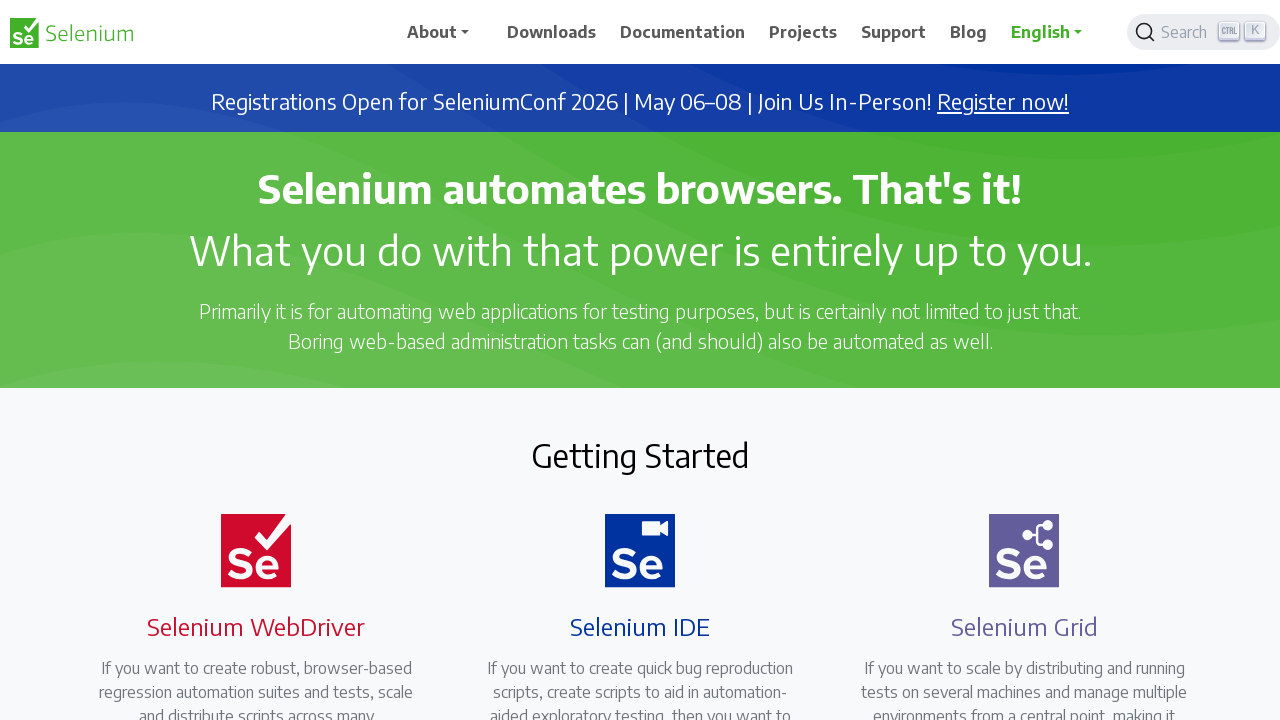

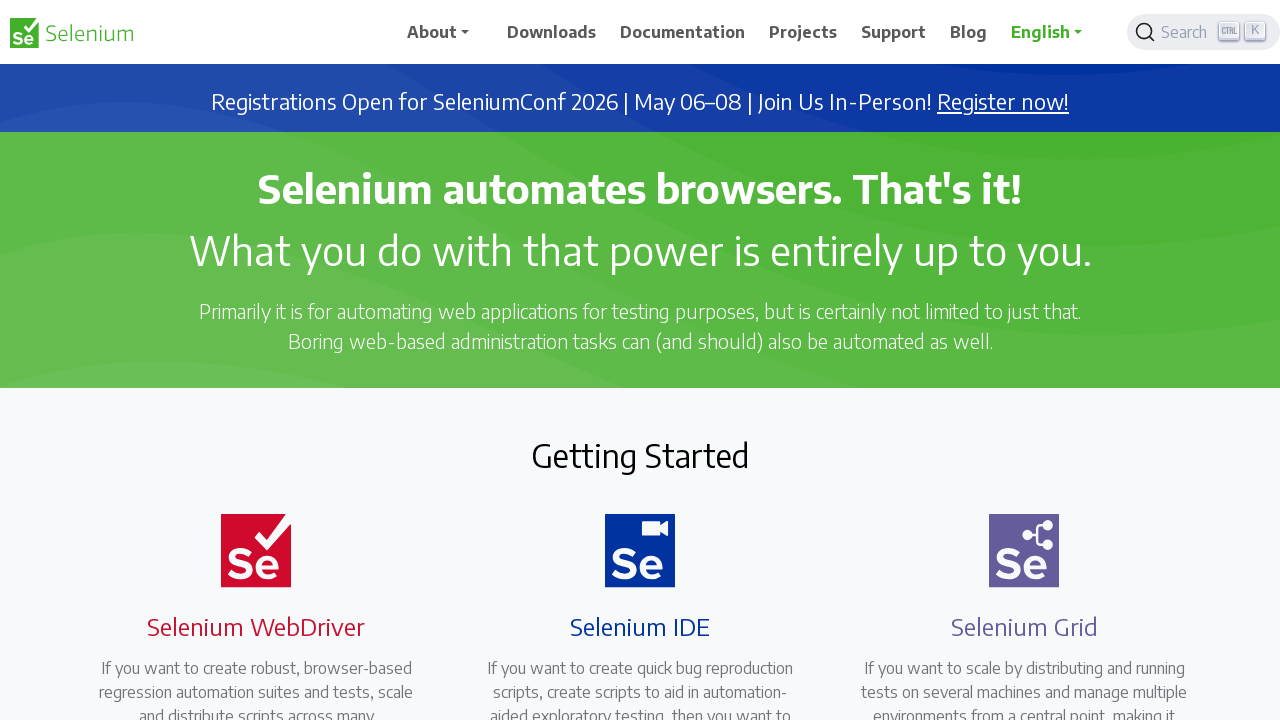